Tests filling the First Name field in a student registration form and verifies the input value

Starting URL: https://demoqa.com/automation-practice-form

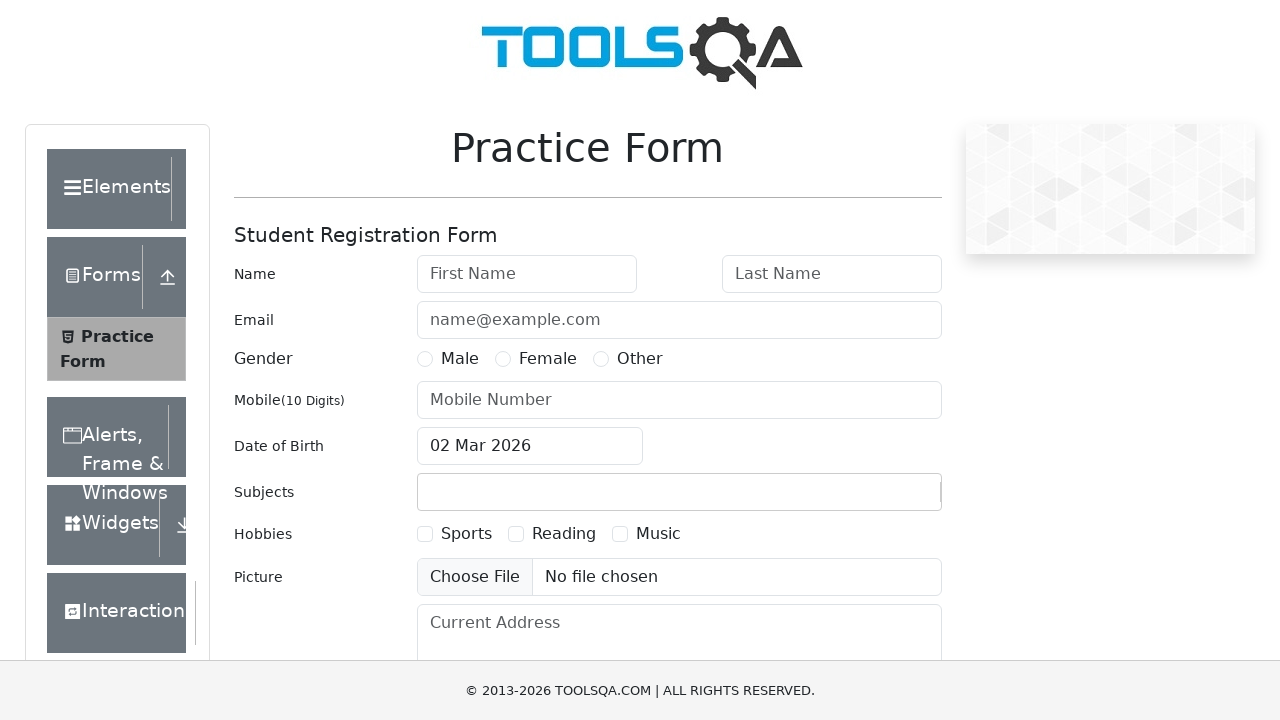

Filled First Name field with 'Ivan' on internal:attr=[placeholder="First Name"i]
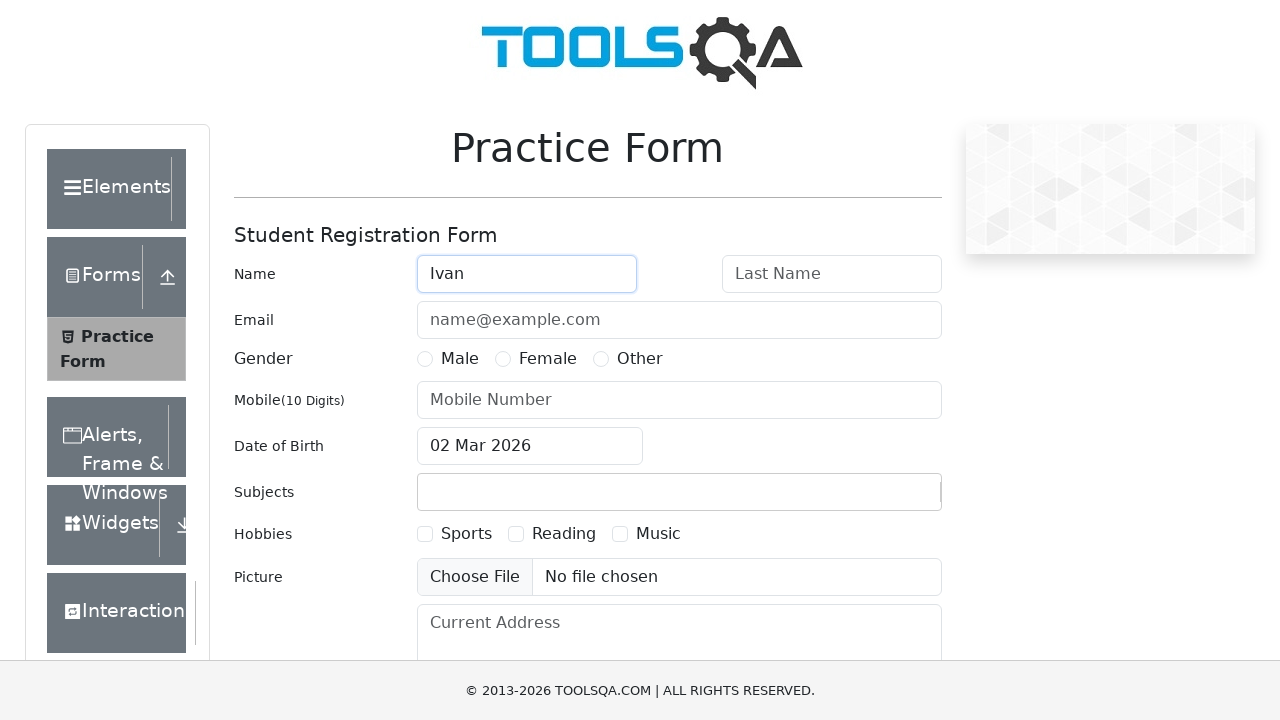

Retrieved First Name field value
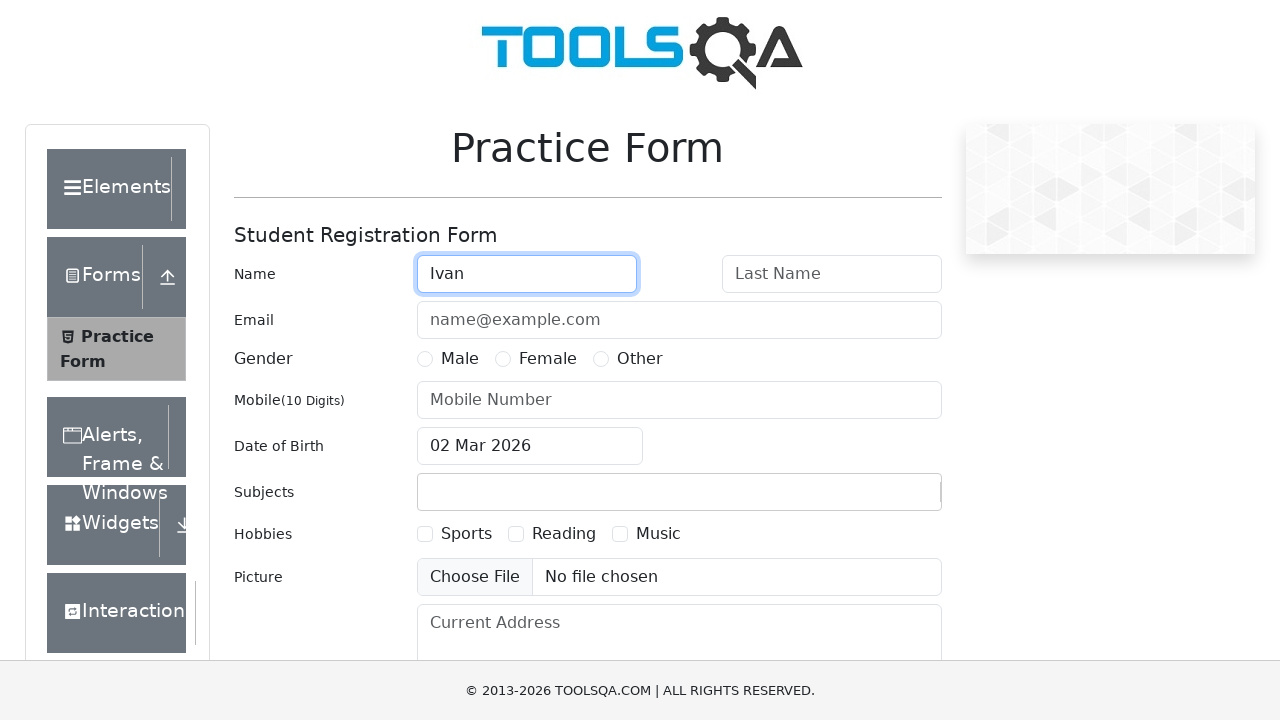

Verified First Name field contains 'Ivan'
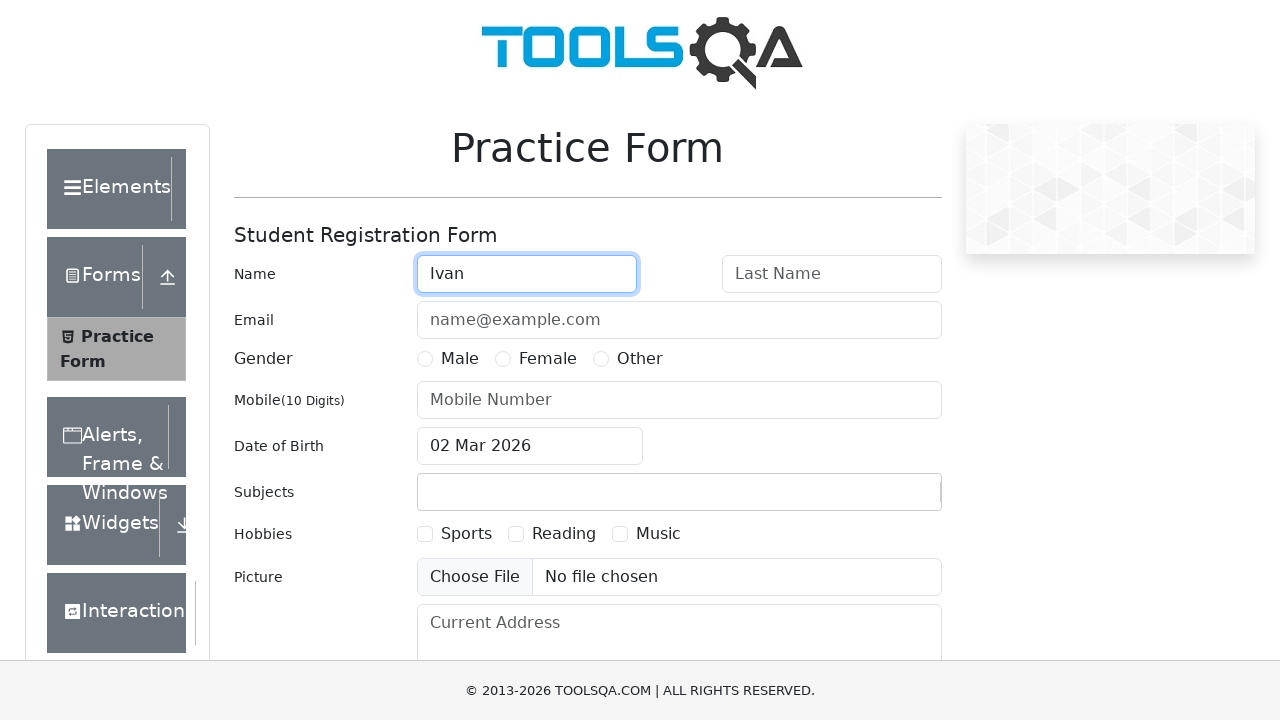

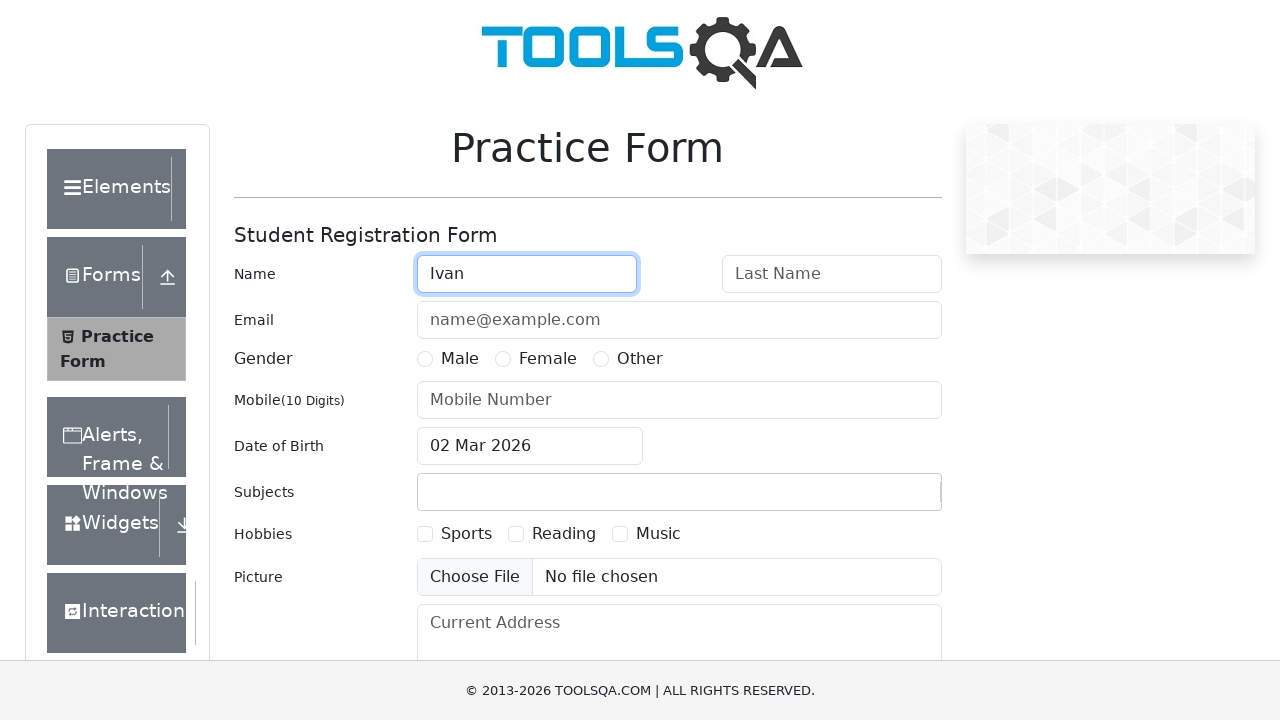